Tests file upload functionality by selecting a file and submitting the upload form

Starting URL: https://practice.expandtesting.com/upload

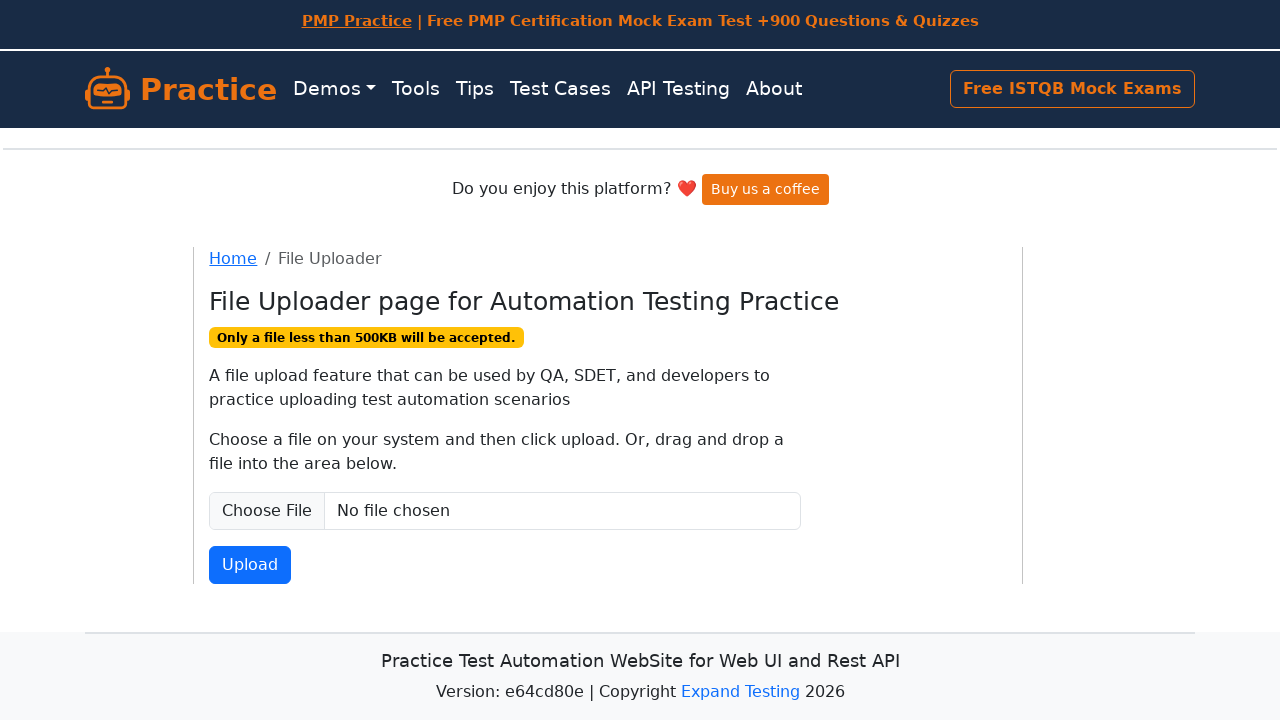

Created temporary test file with .txt extension
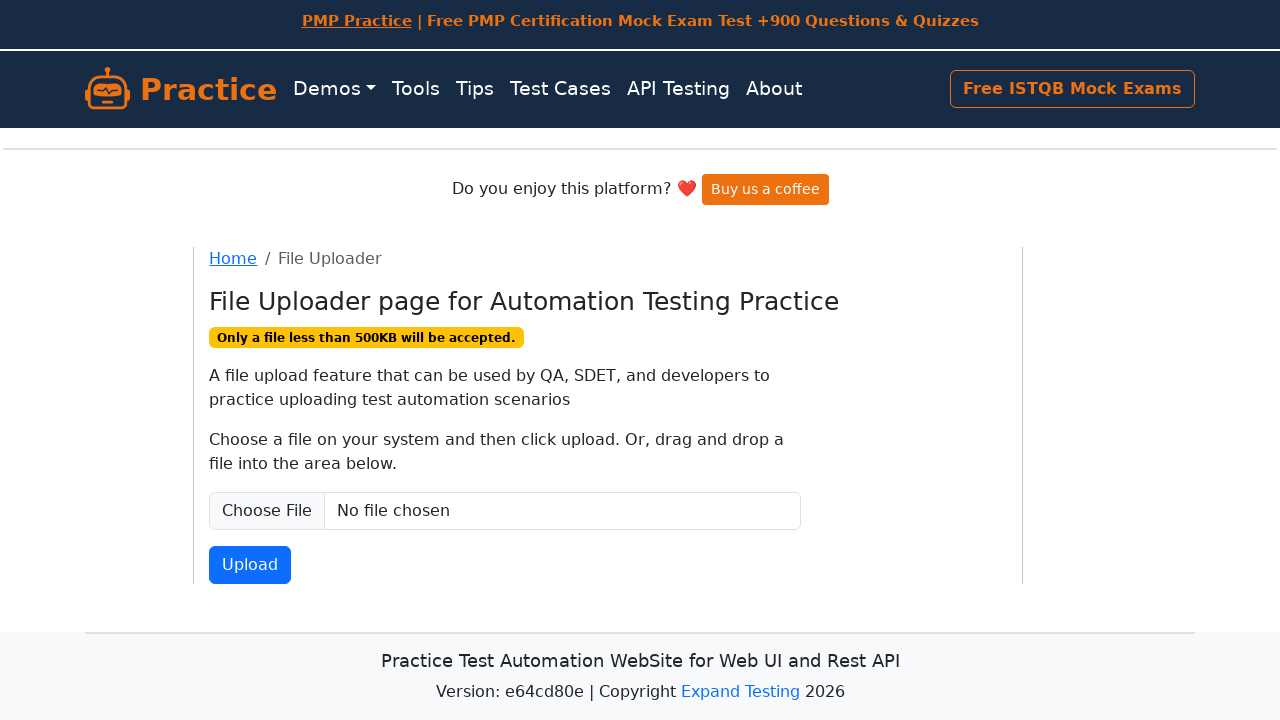

Selected test file for upload using file input field
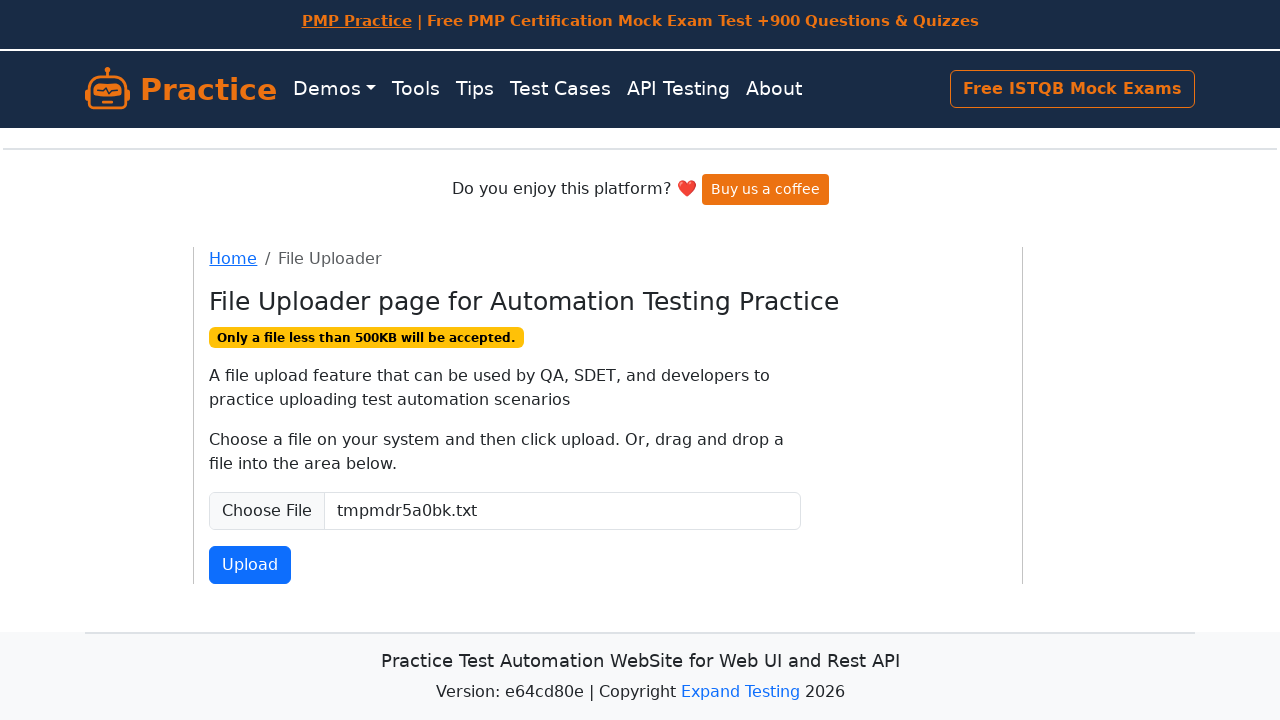

Clicked submit button to upload the file at (250, 565) on #fileSubmit
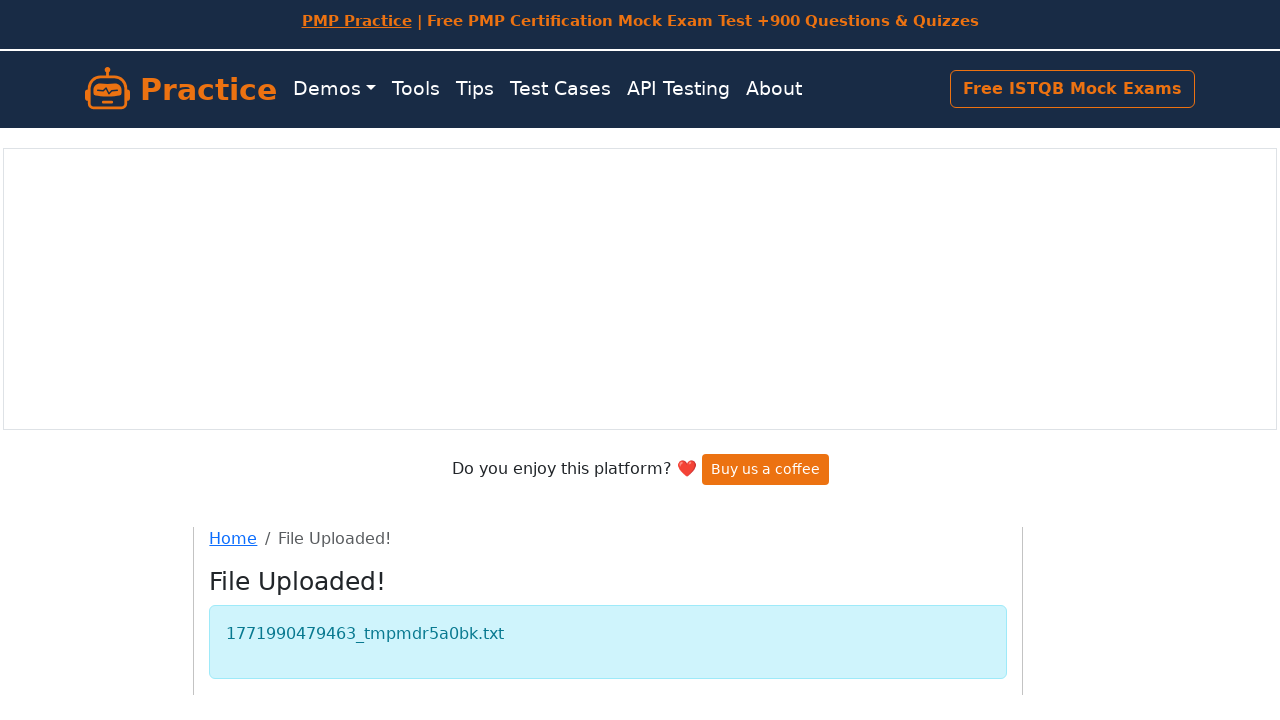

Uploaded files section appeared on the page
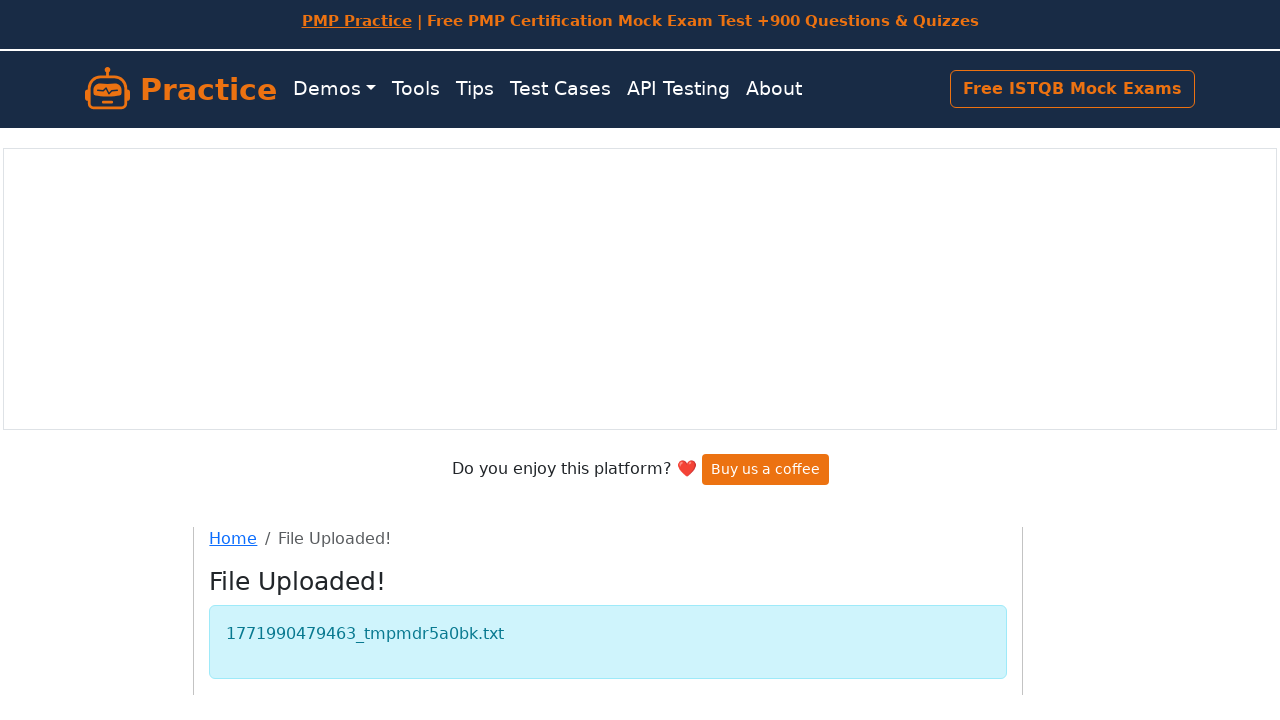

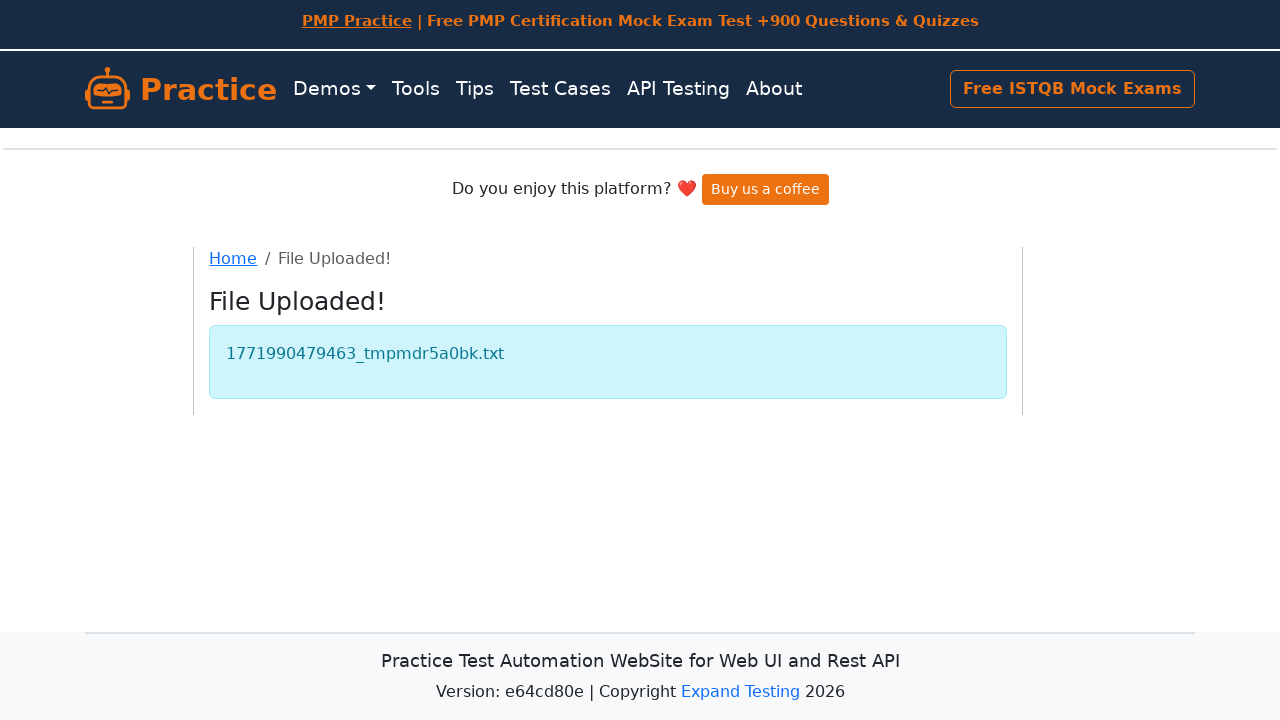